Tests registration form by filling email and password fields and submitting the form

Starting URL: https://practice.automationtesting.in/my-account/

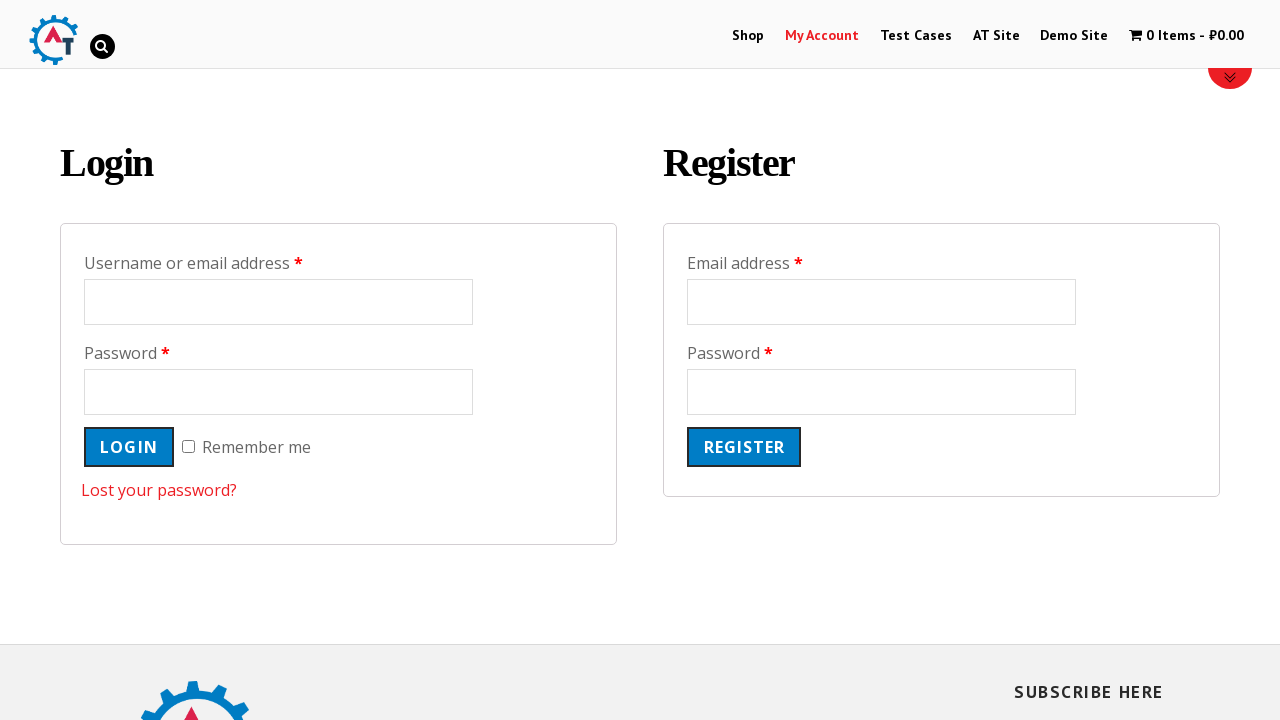

Filled email field with 'testuser543@gmail.com' on //*[@id="reg_email"]
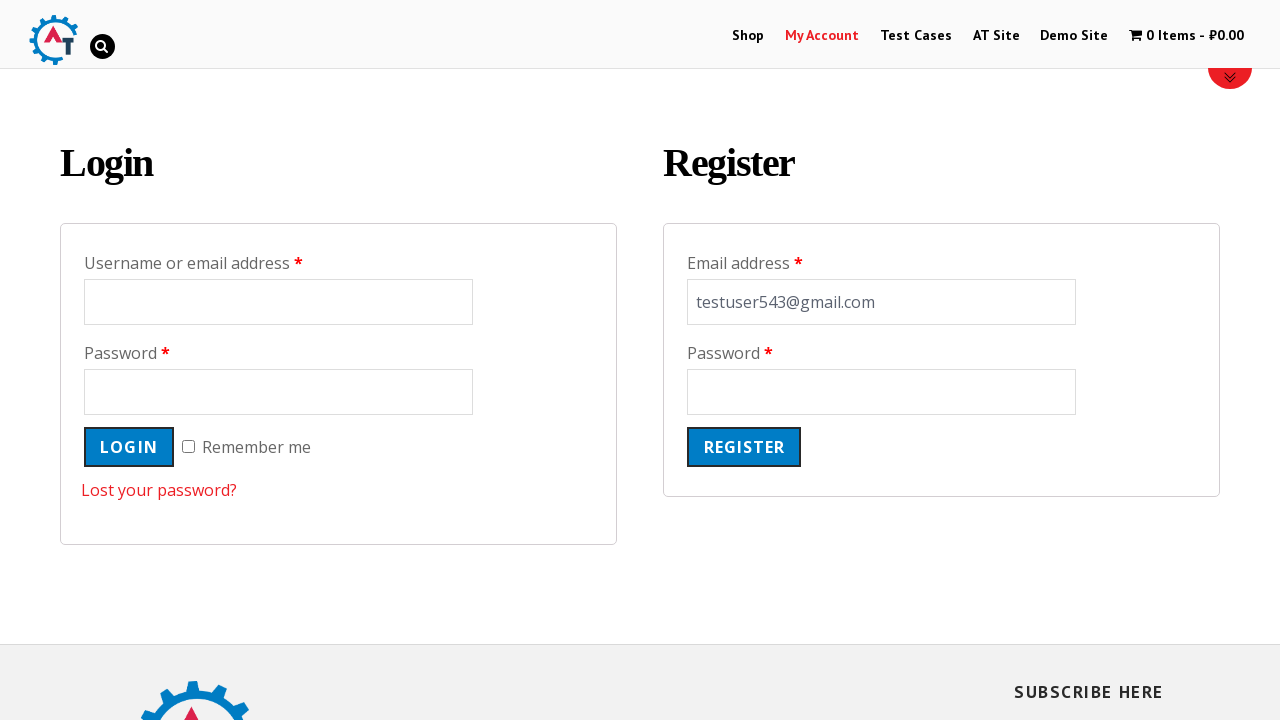

Filled password field with 'TestPass@2024#' using JavaScript
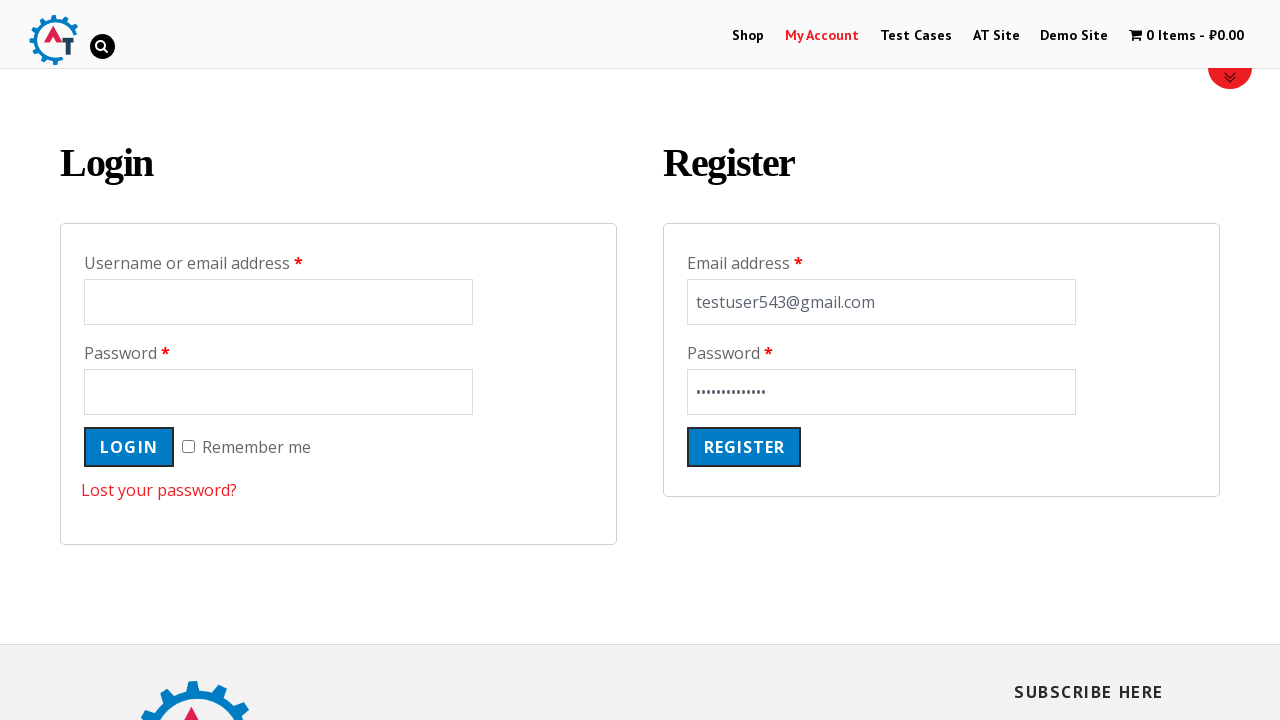

Clicked register button to submit the form at (744, 447) on xpath=//*[@id="customer_login"]/div[2]/form/p[3]/input[3]
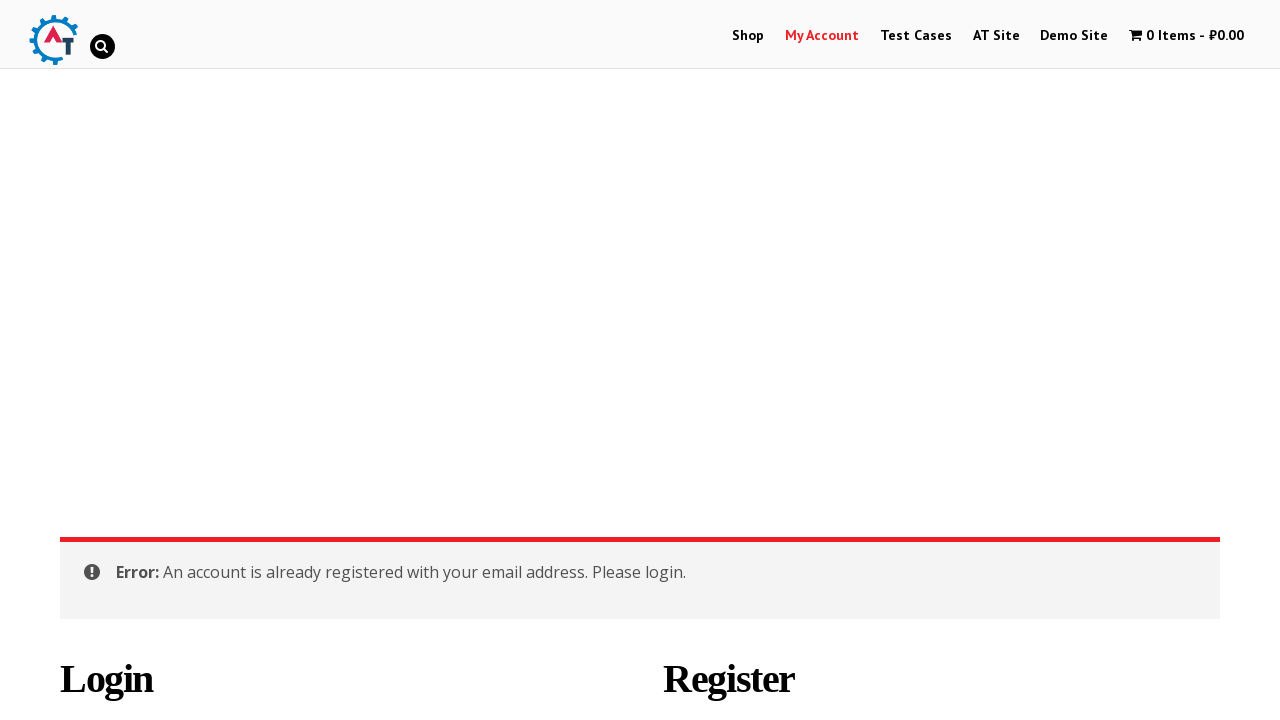

Waited 5 seconds for account page to load
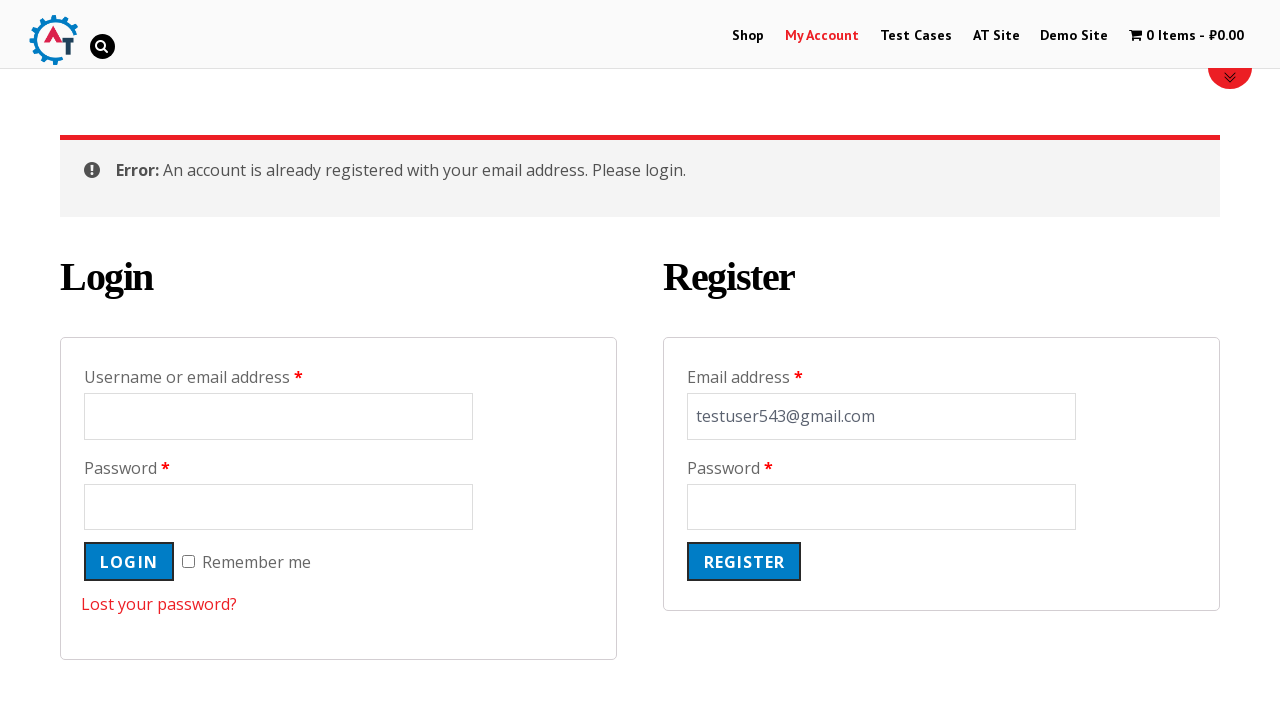

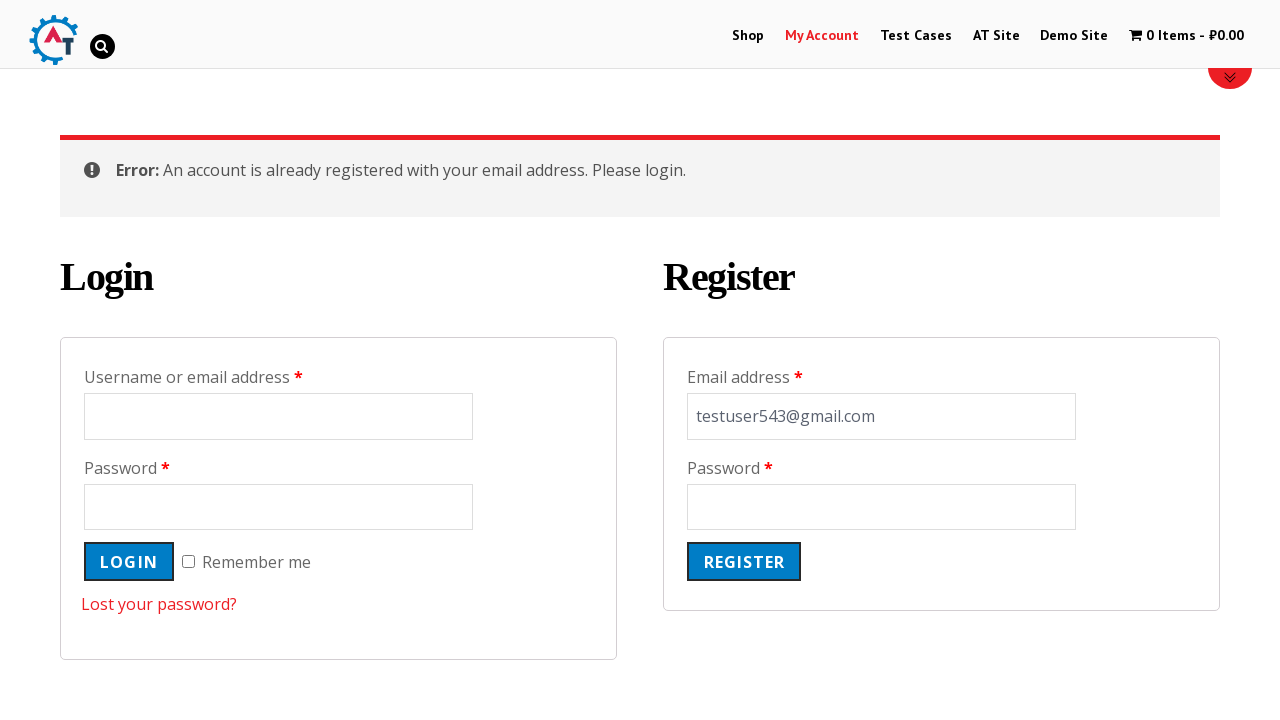